Navigates to the History of the GIF website and waits for the page content to load, simulating a kiosk-style display of the website.

Starting URL: http://historyofthegif.com

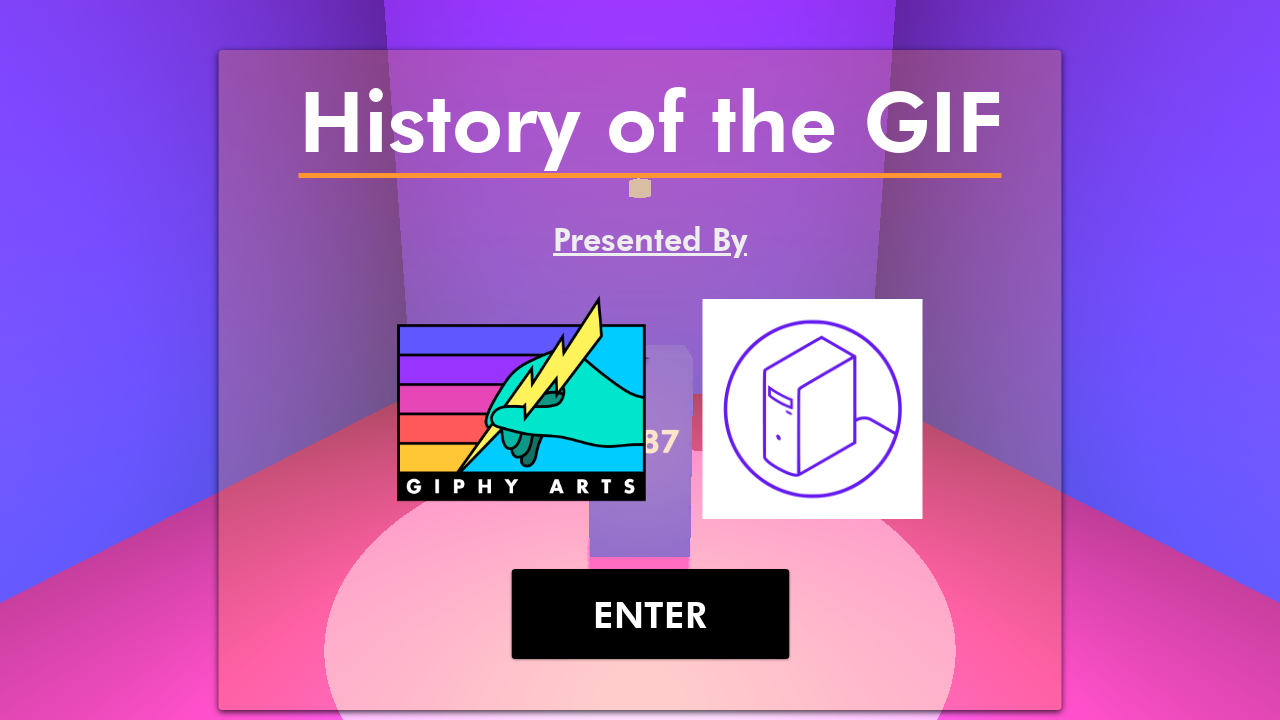

Navigated to History of the GIF website
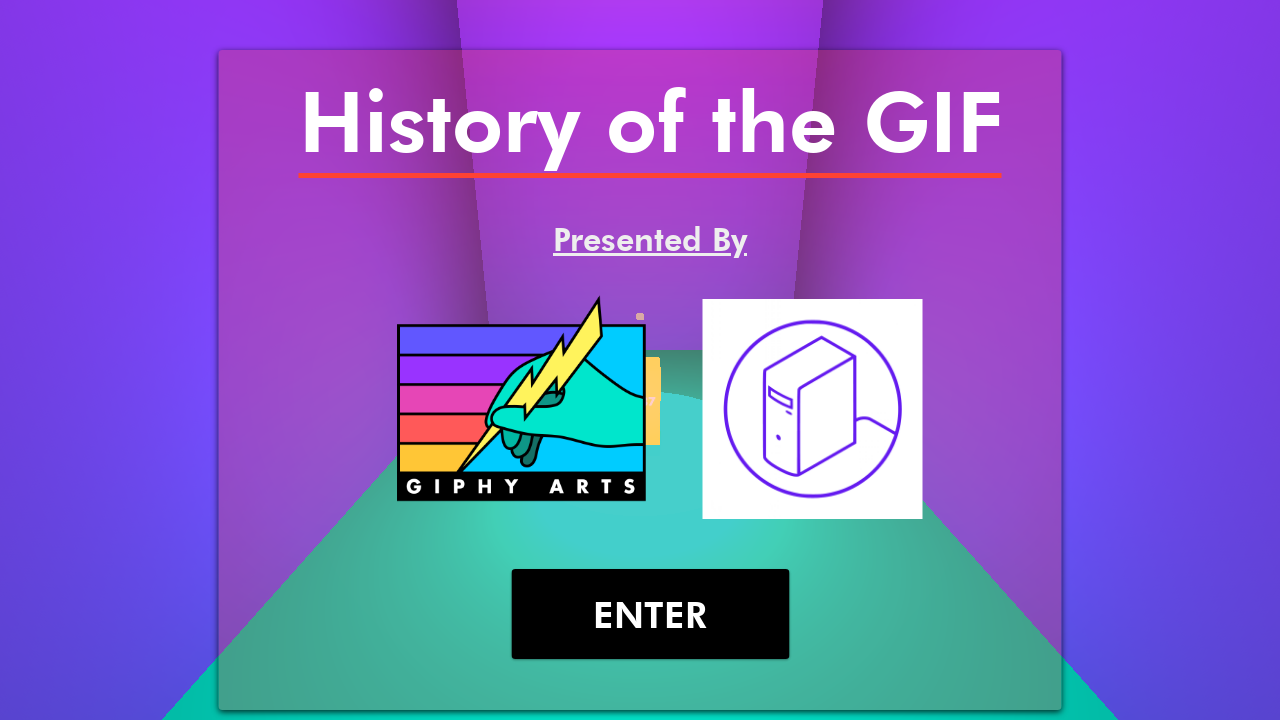

Page fully loaded with all network activity complete
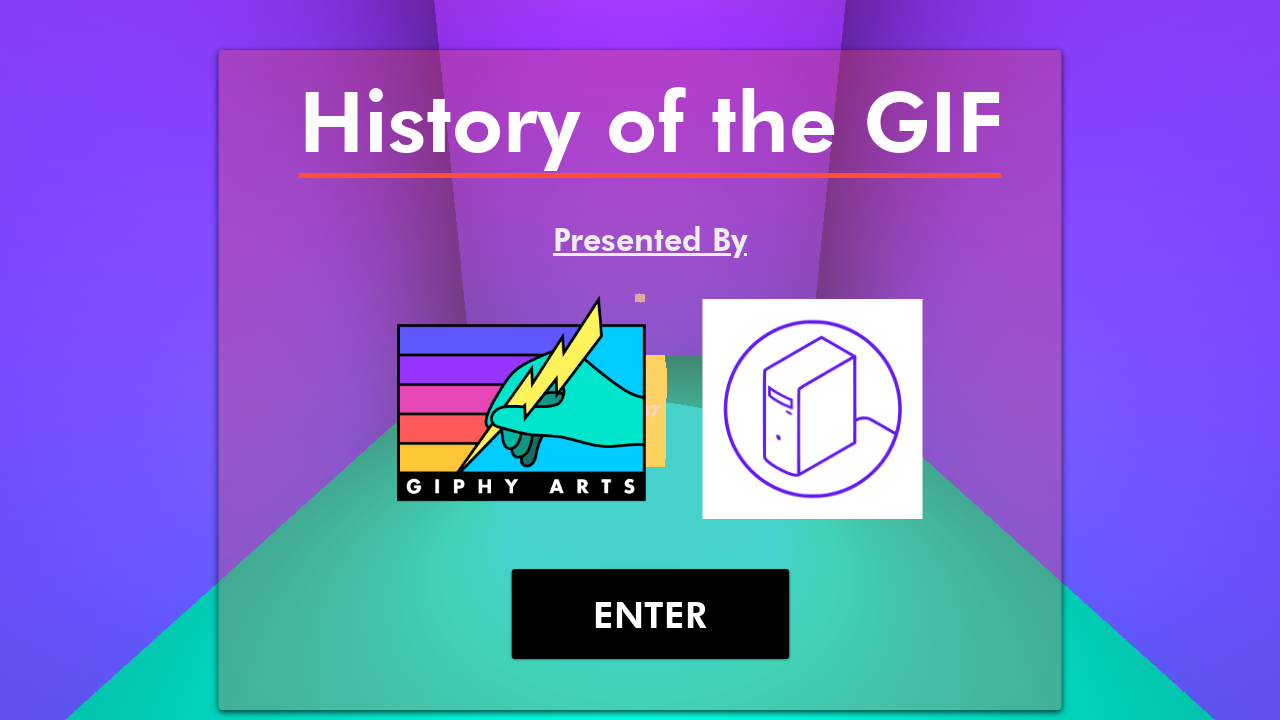

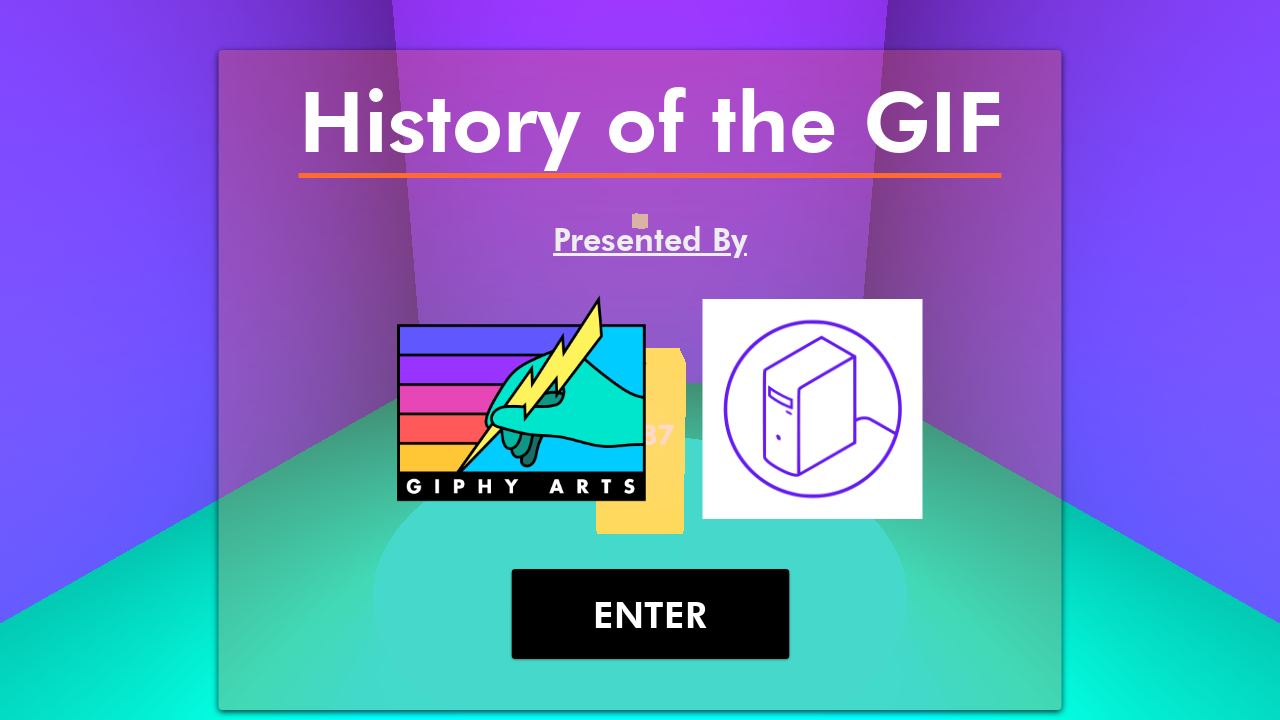